Tests React Semantic UI custom dropdown by selecting different friend options (Jenny Hess, Justen Kitsune, Christian) and verifying each selection.

Starting URL: https://react.semantic-ui.com/maximize/dropdown-example-selection/

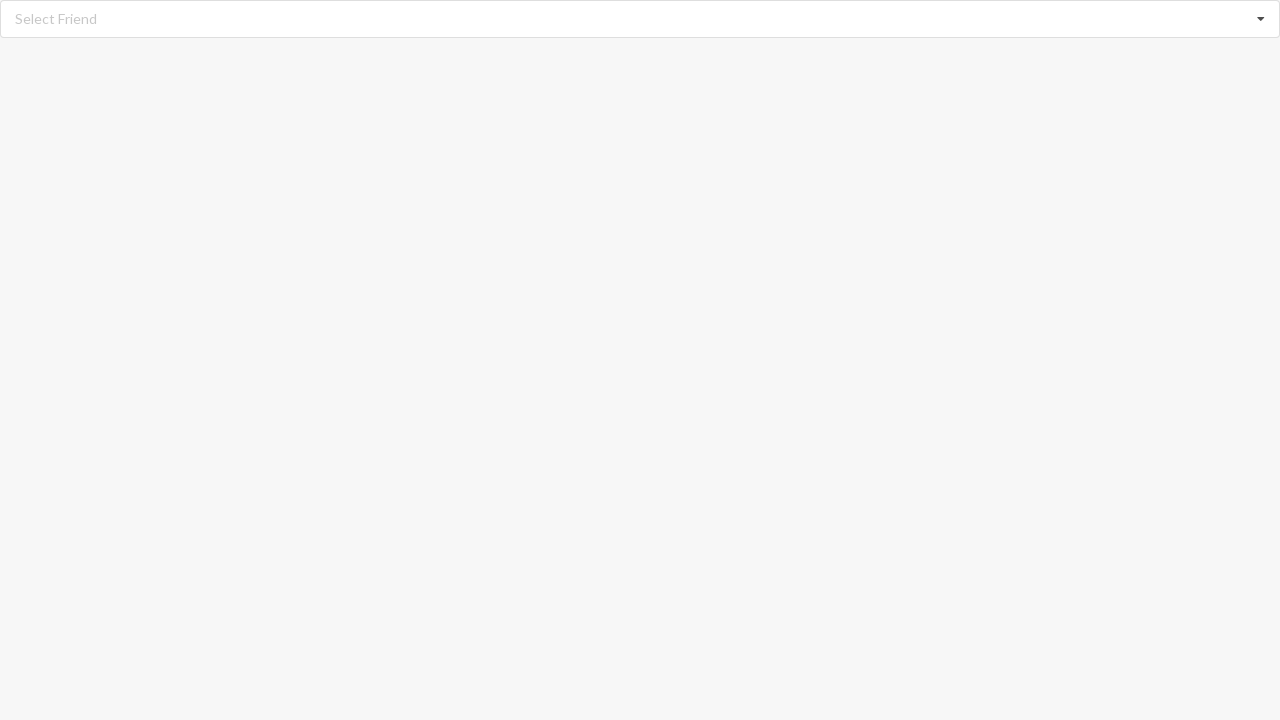

Clicked dropdown icon to open selection menu at (1261, 19) on i.dropdown.icon
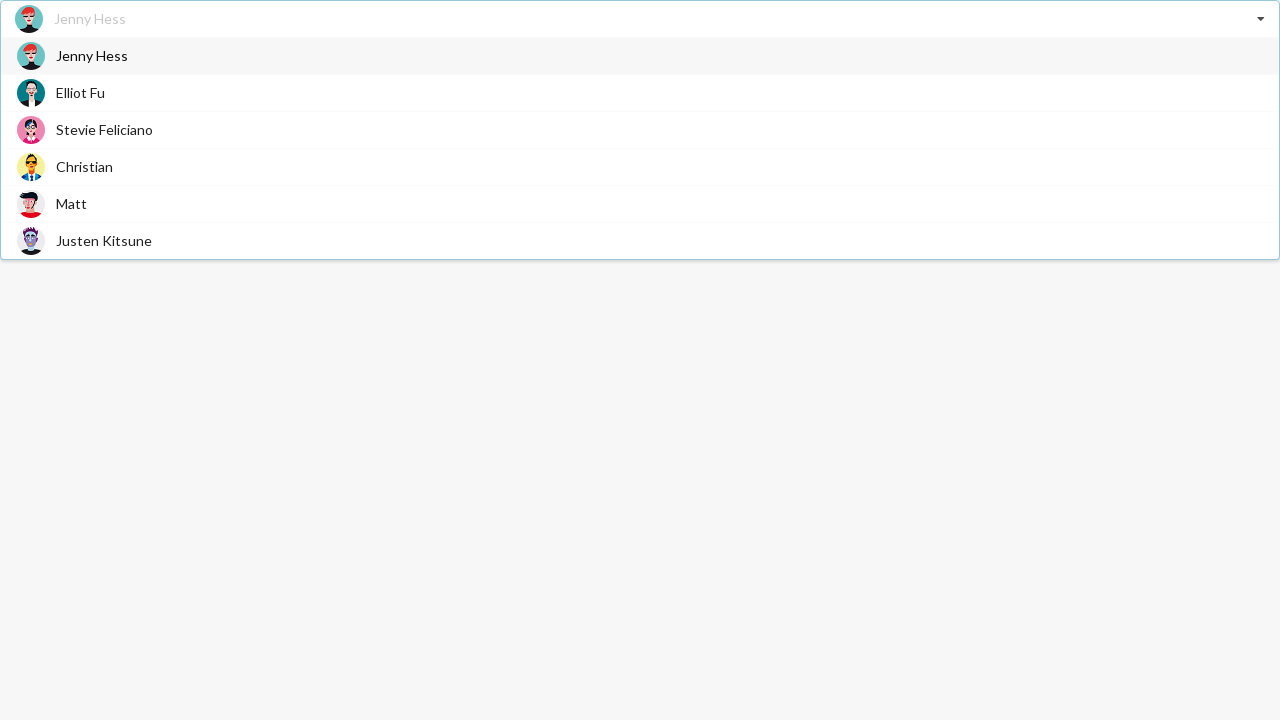

Dropdown options loaded
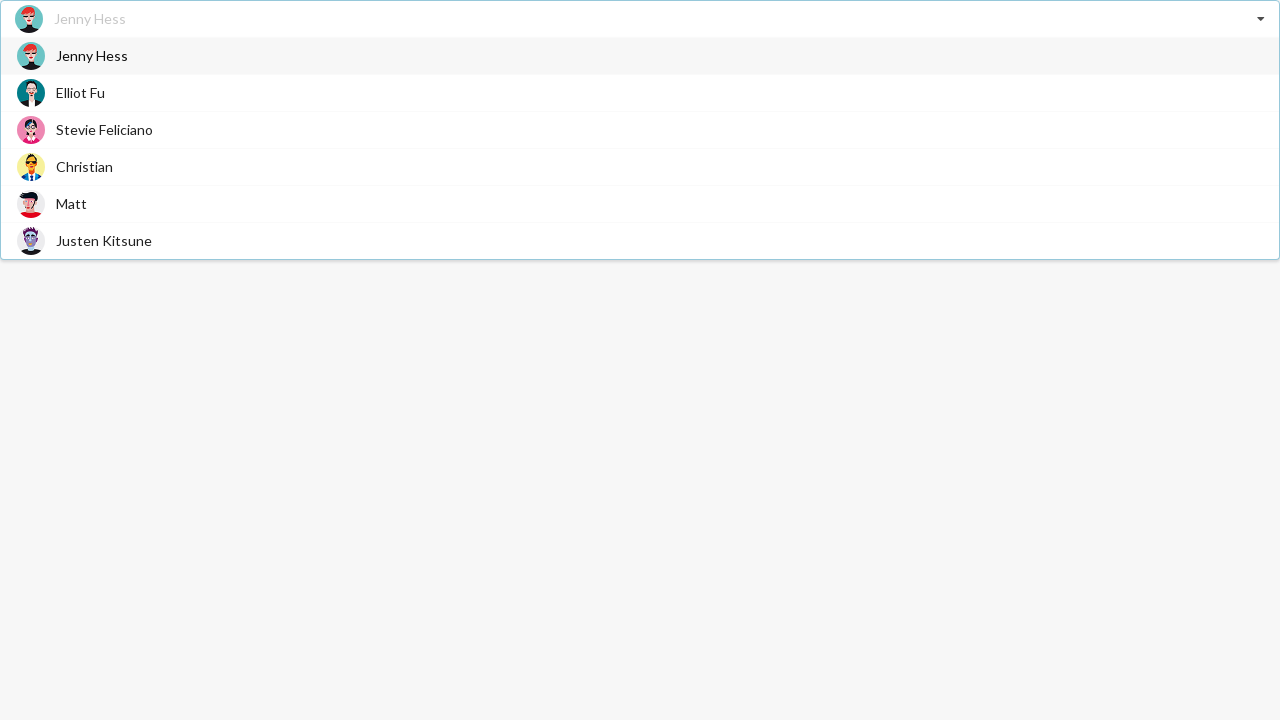

Selected 'Jenny Hess' from dropdown options at (92, 56) on div[role='option'] span:has-text('Jenny Hess')
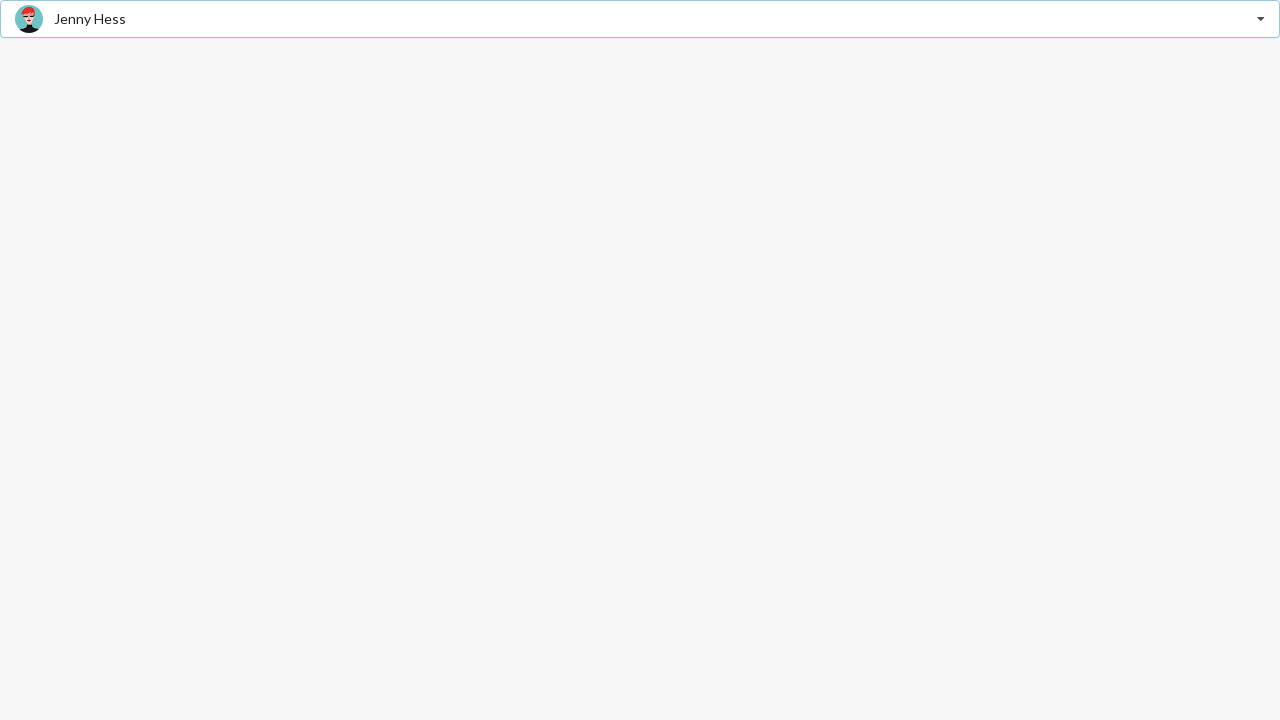

Verified 'Jenny Hess' is selected
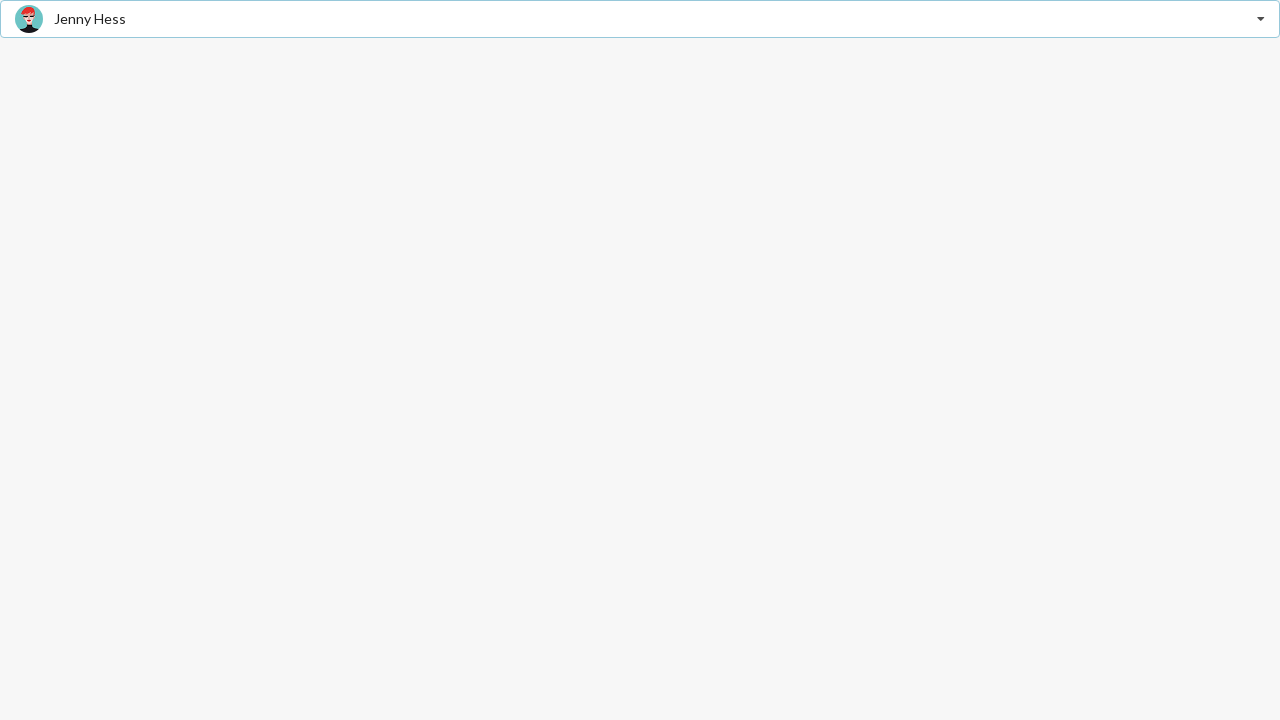

Clicked dropdown icon to open selection menu at (1261, 19) on i.dropdown.icon
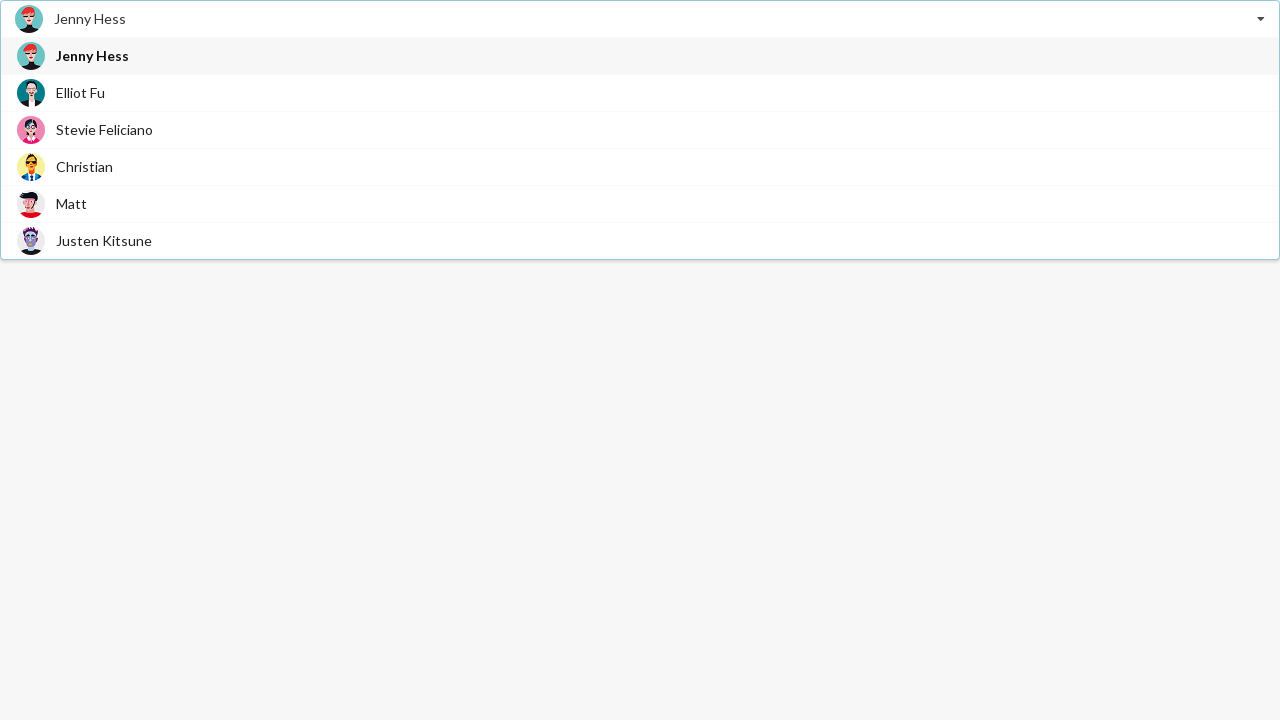

Dropdown options loaded
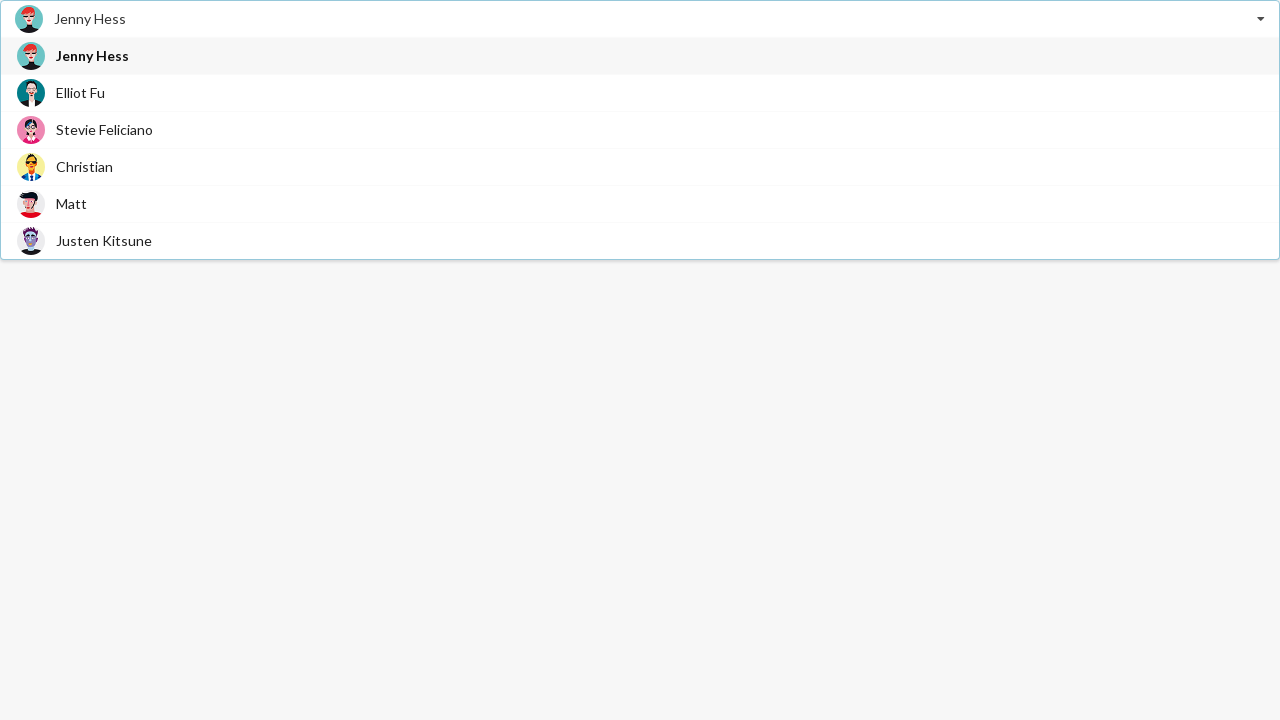

Selected 'Justen Kitsune' from dropdown options at (104, 240) on div[role='option'] span:has-text('Justen Kitsune')
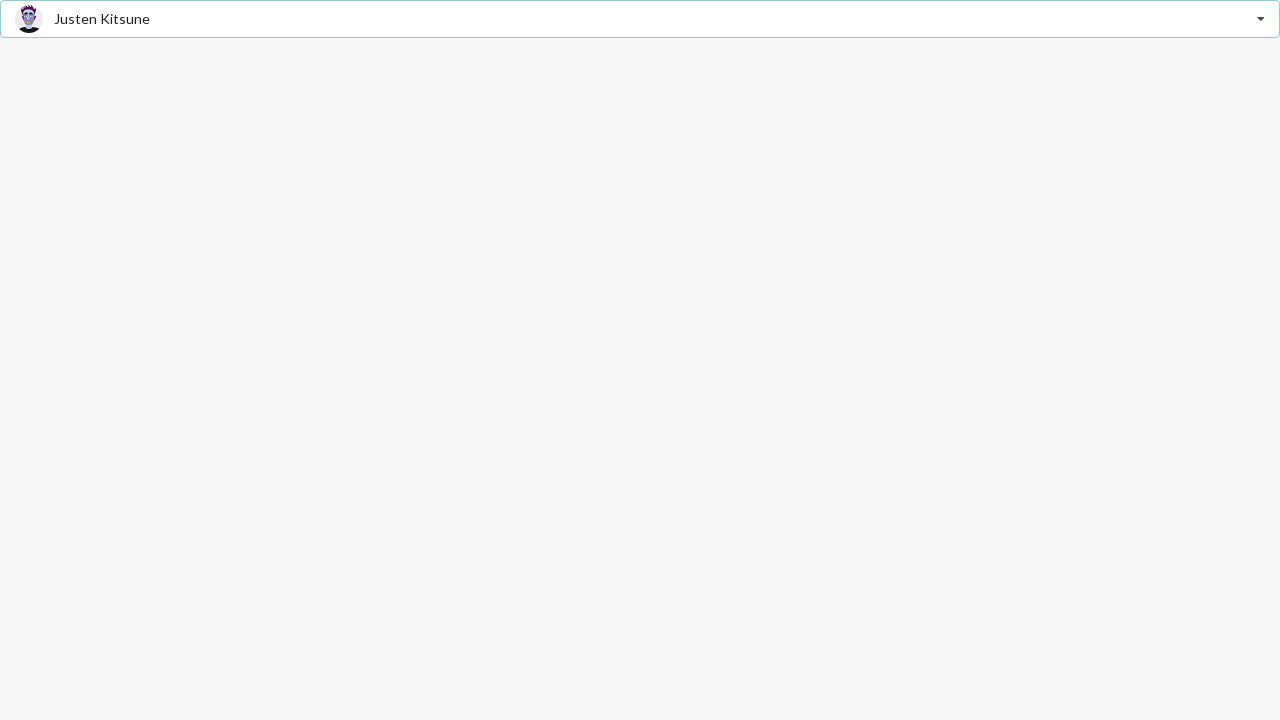

Verified 'Justen Kitsune' is selected
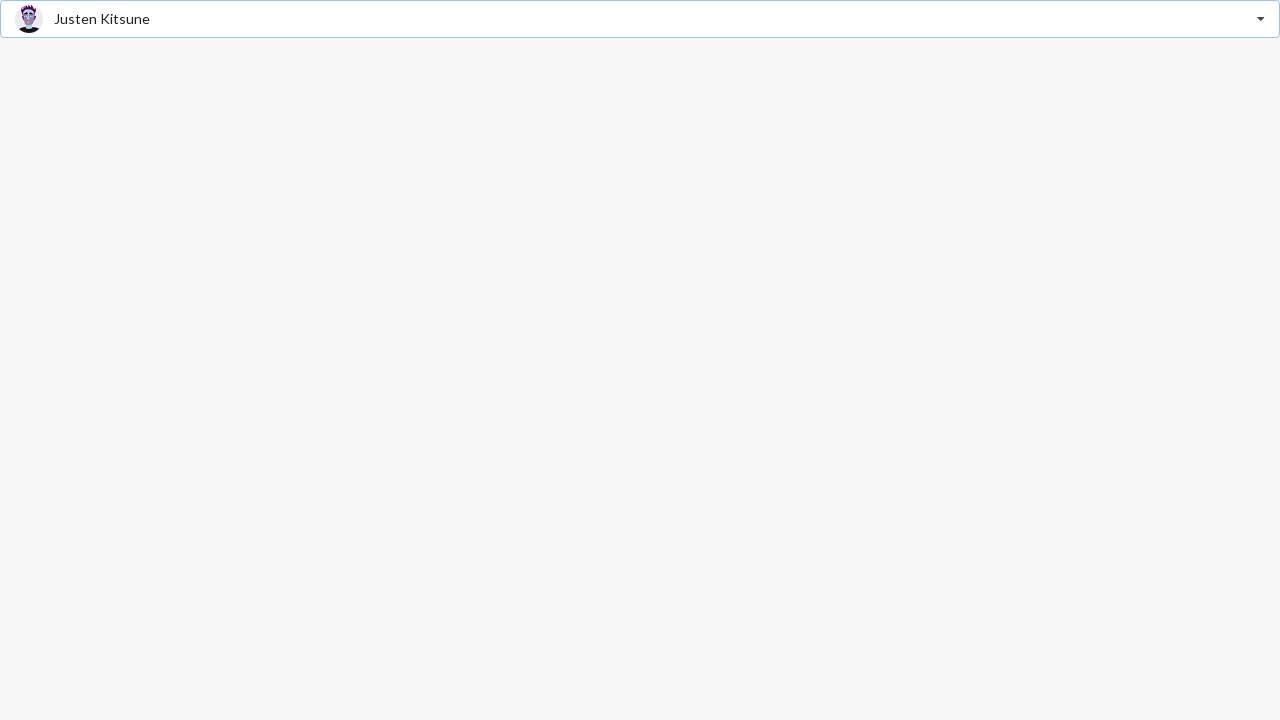

Clicked dropdown icon to open selection menu at (1261, 19) on i.dropdown.icon
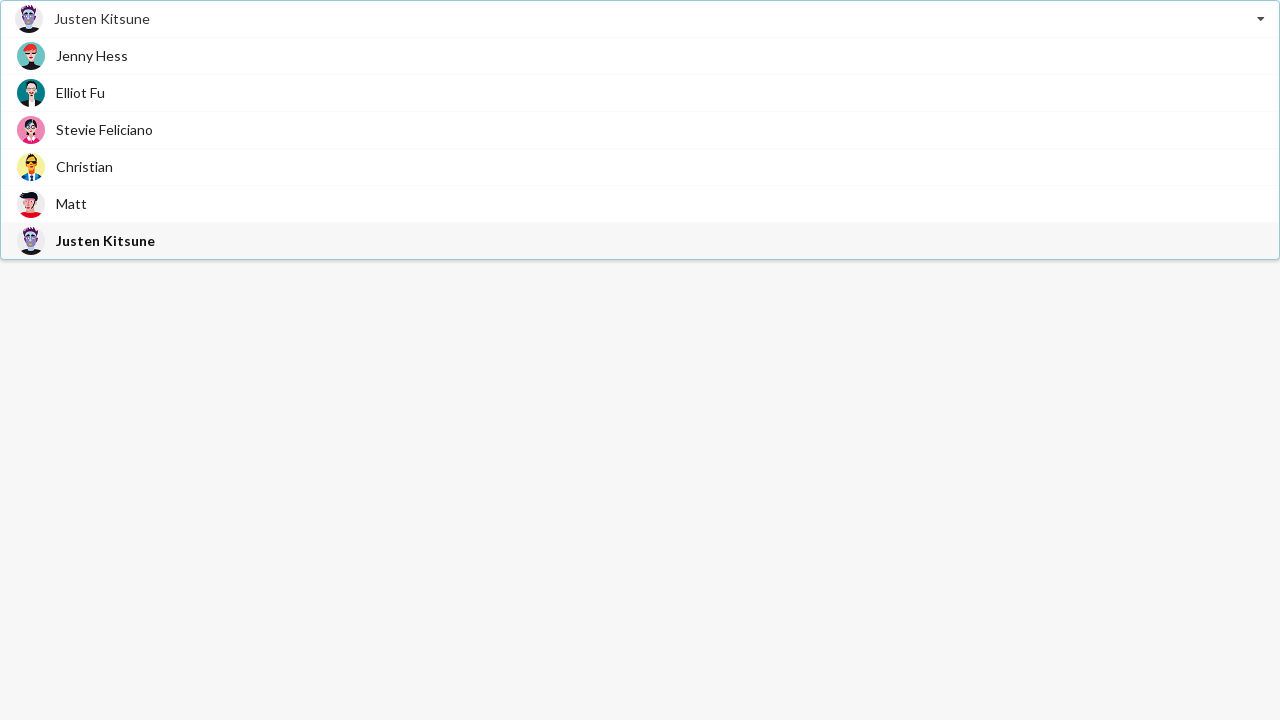

Dropdown options loaded
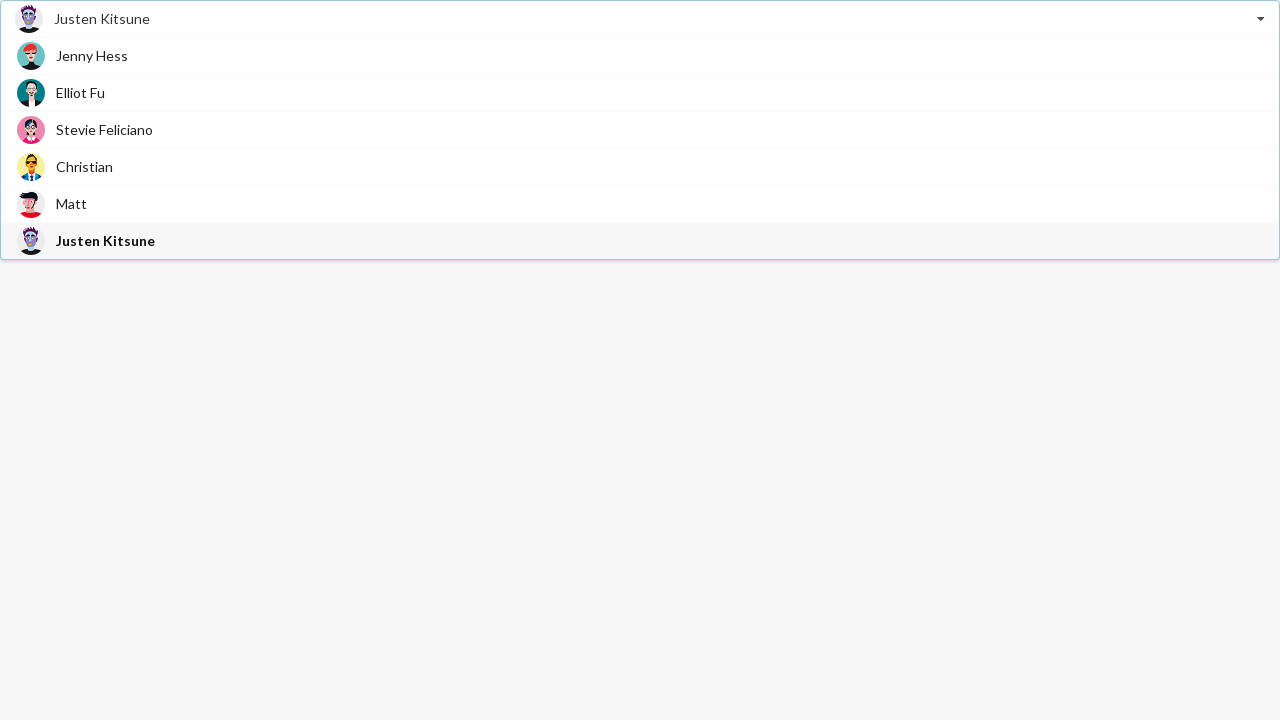

Selected 'Christian' from dropdown options at (84, 166) on div[role='option'] span:has-text('Christian')
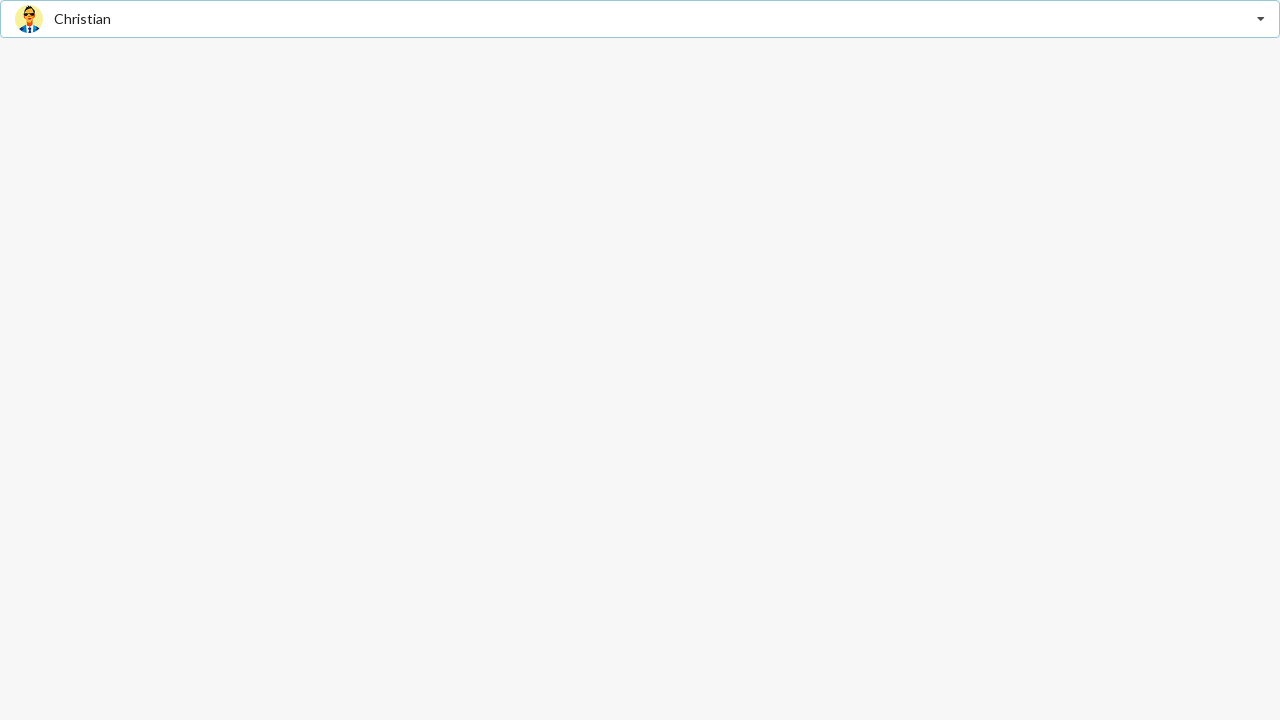

Verified 'Christian' is selected
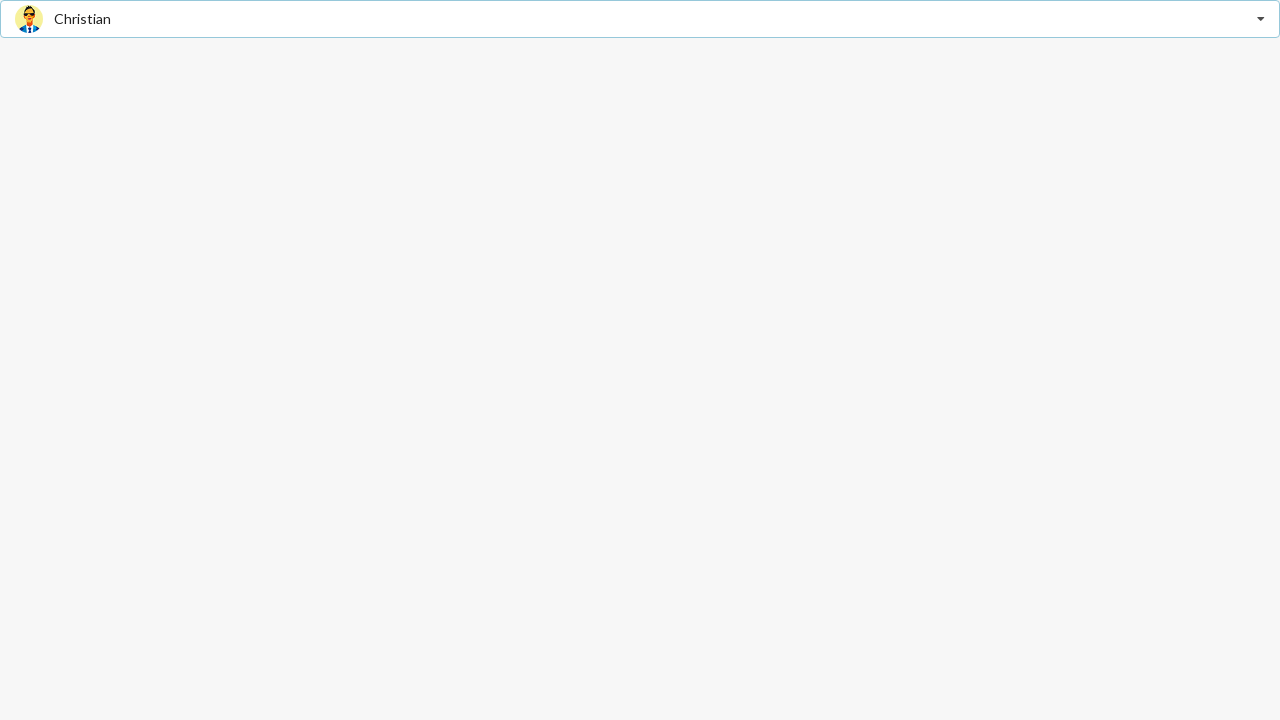

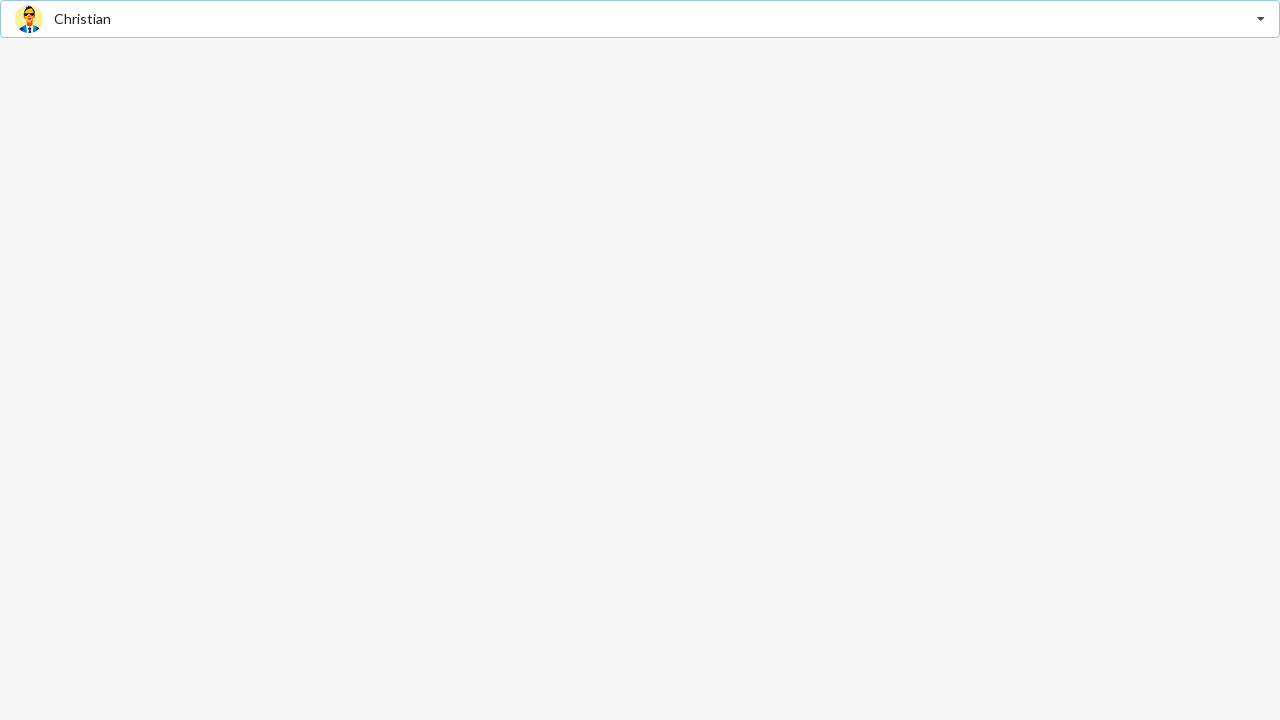